Tests keyboard input by sending key presses to an input field

Starting URL: https://the-internet.herokuapp.com/

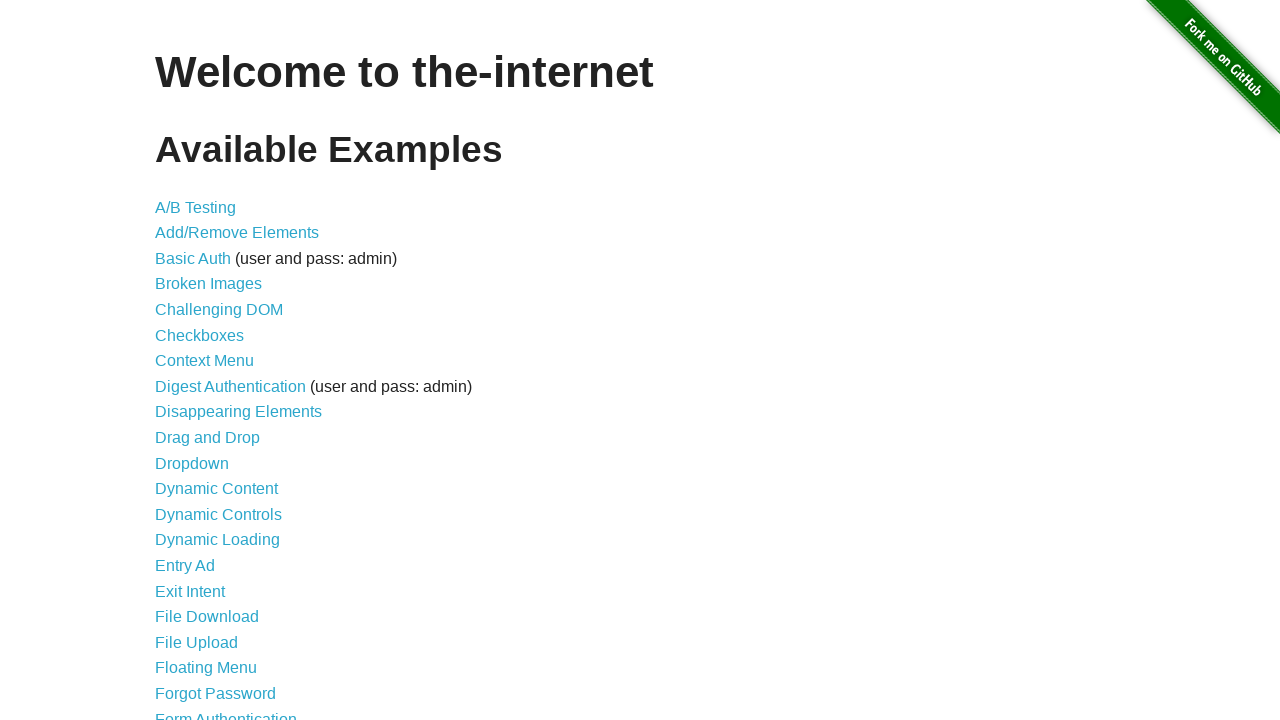

Clicked on Key Presses link at (200, 360) on a[href='/key_presses']
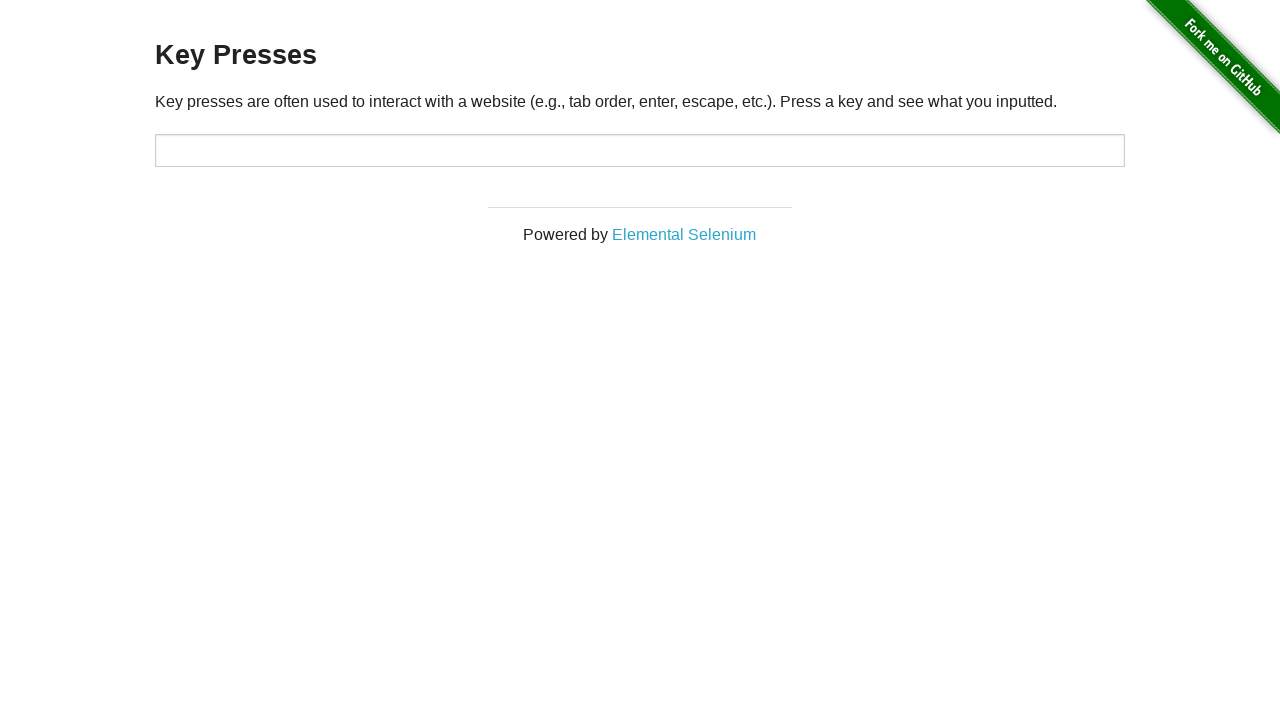

Sent Enter key press to page body on body
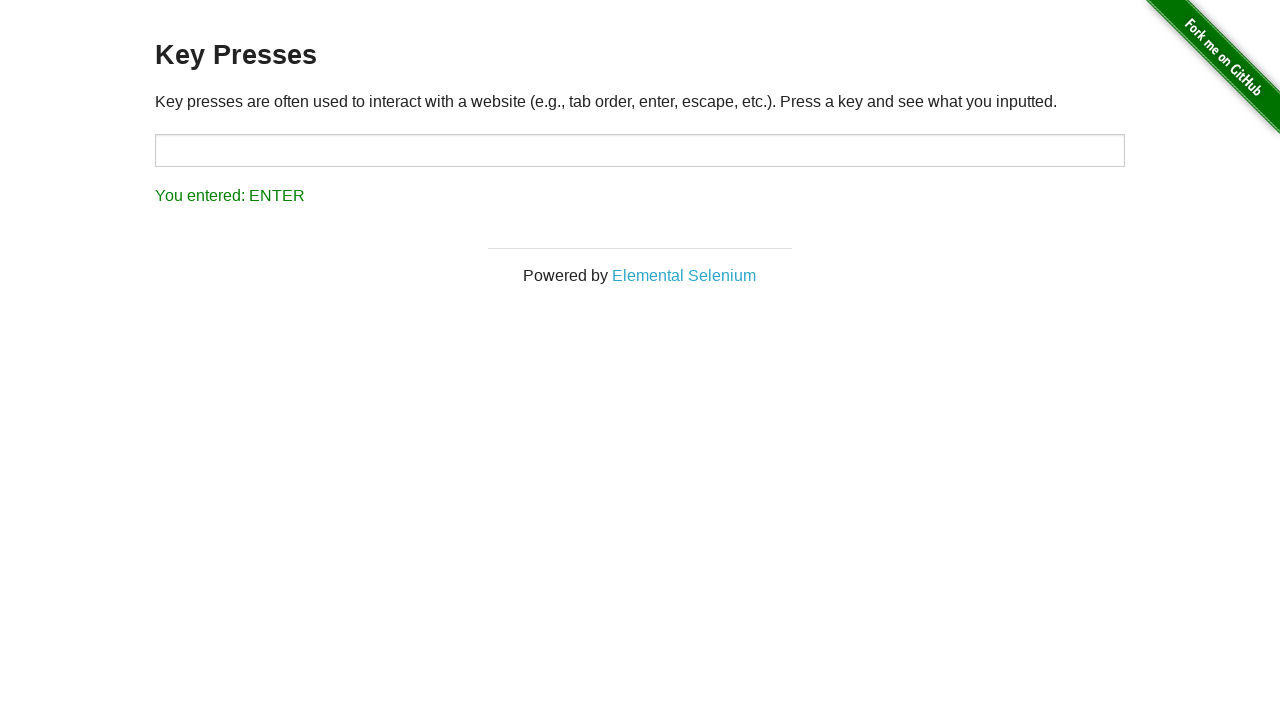

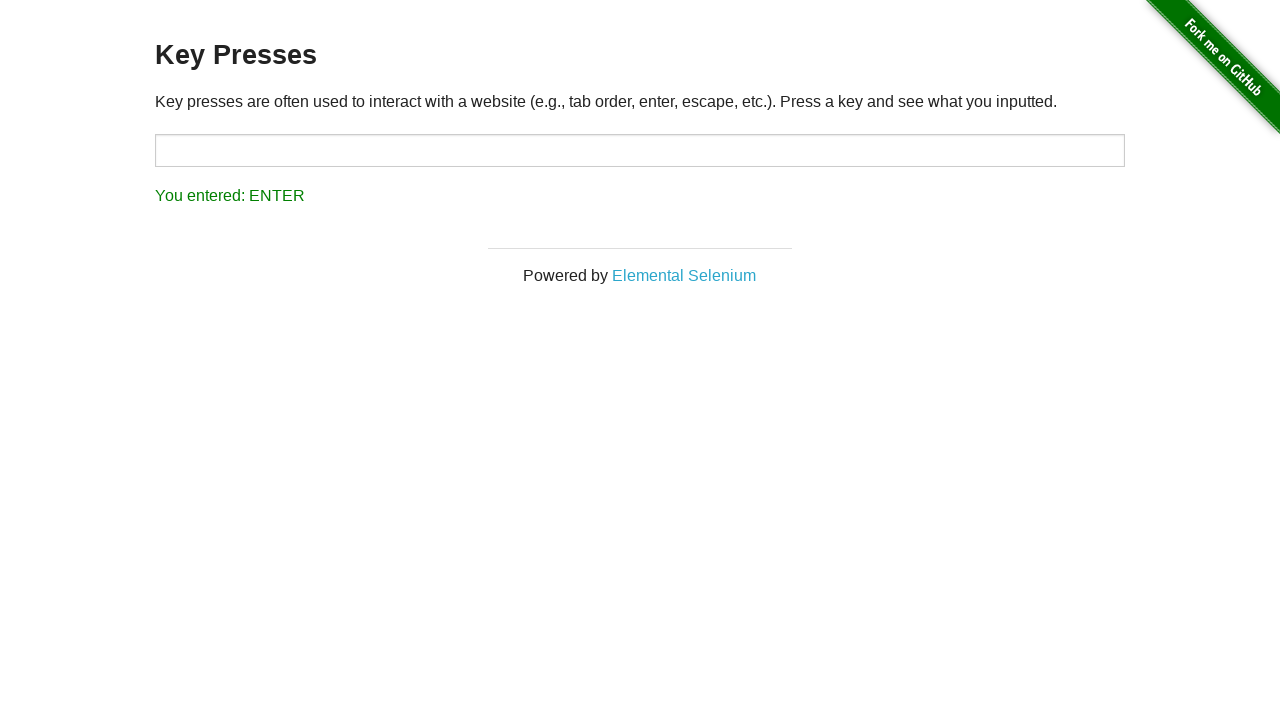